Tests that an error message is displayed when trying to login with non-existent username

Starting URL: https://cms.demo.katalon.com

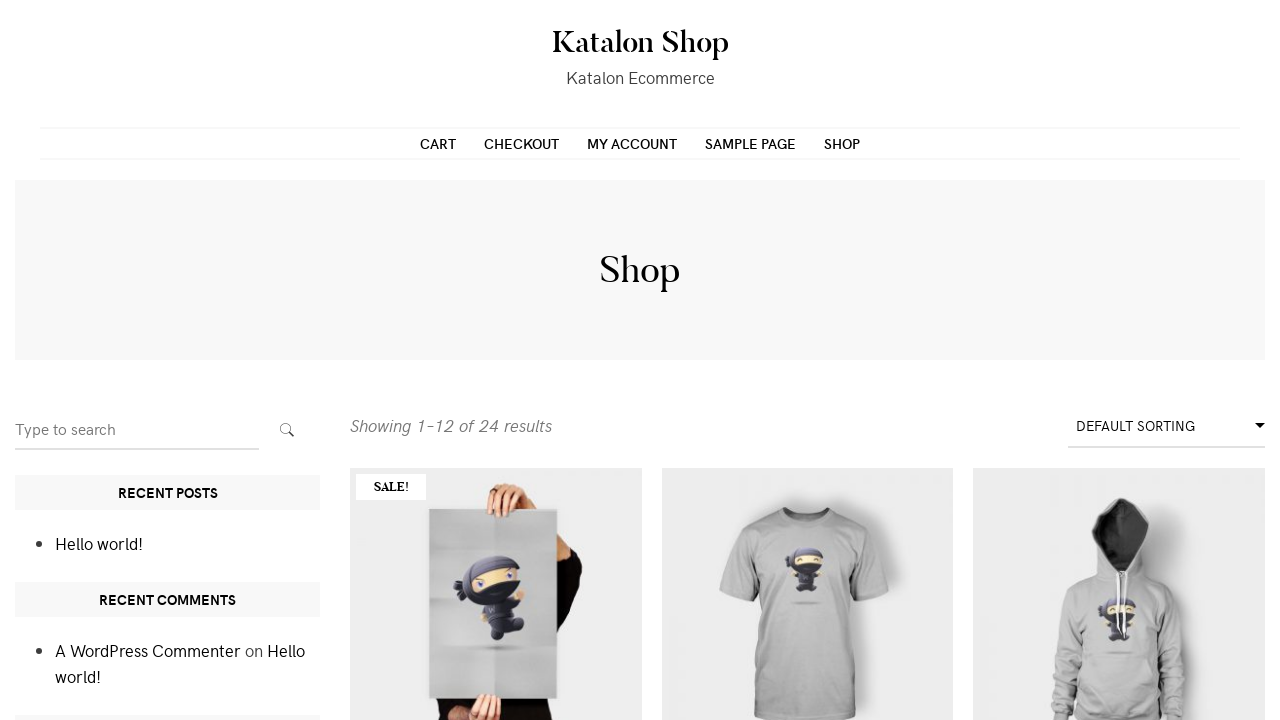

Clicked on 'My Account' link to navigate to login page at (632, 143) on a[href='https://cms.demo.katalon.com/my-account/']
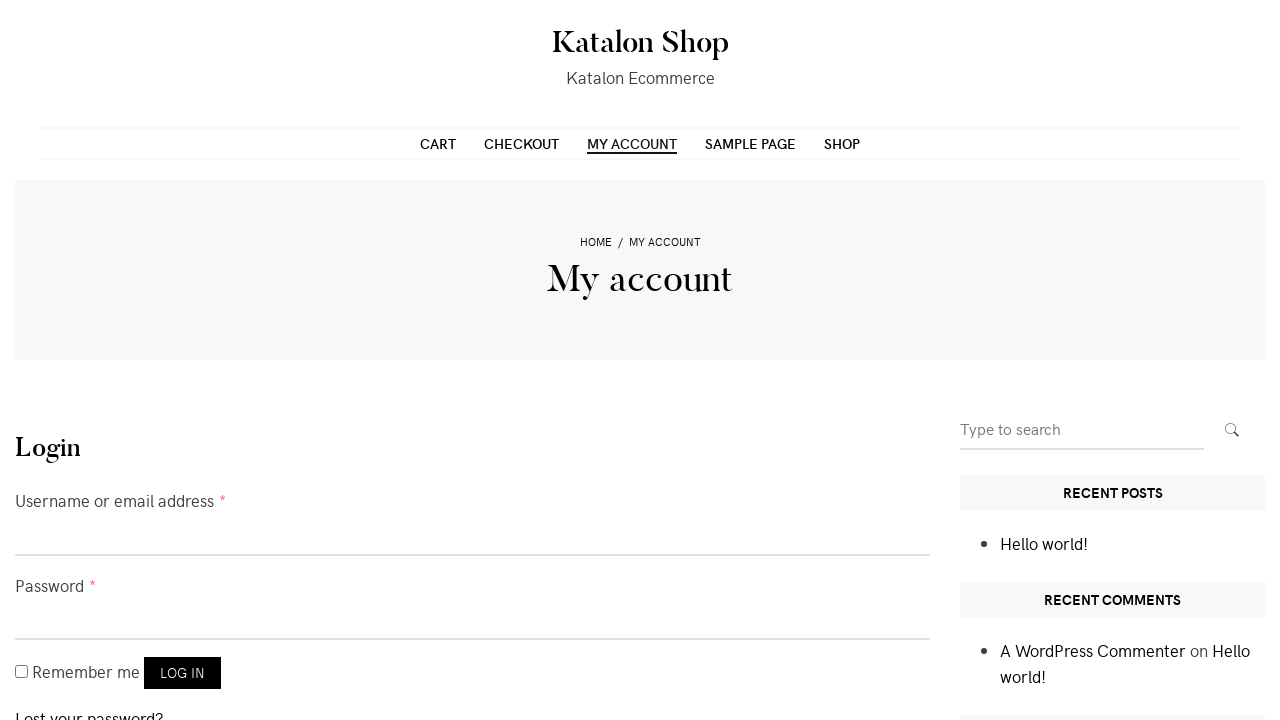

Filled username field with 'invaliduser' on #username
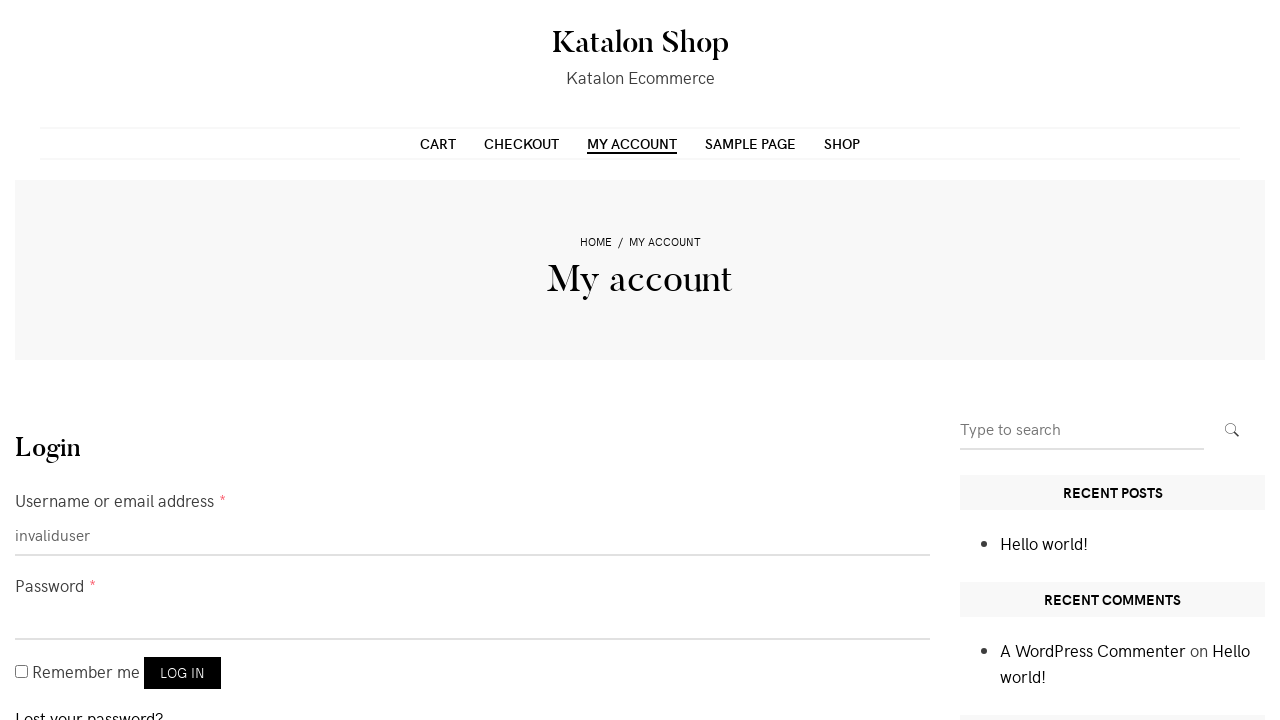

Filled password field with 'pass1234' on #password
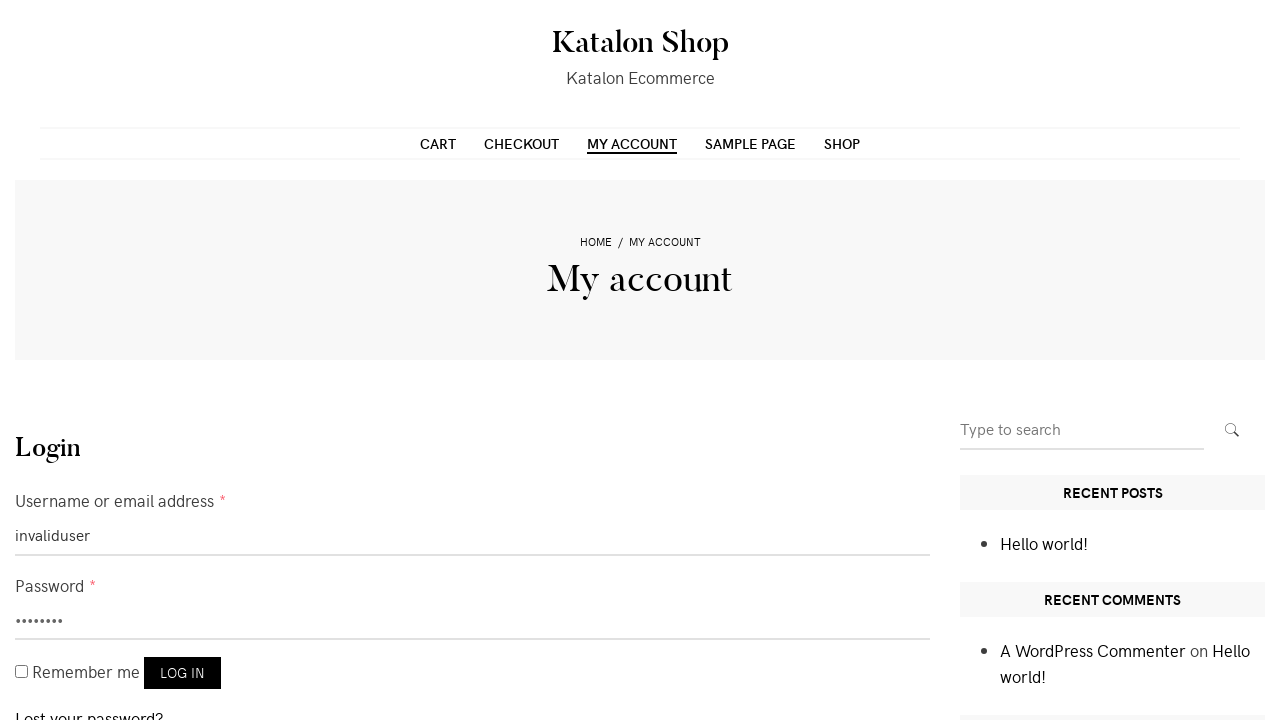

Clicked login button to attempt authentication at (182, 673) on button[name='login']
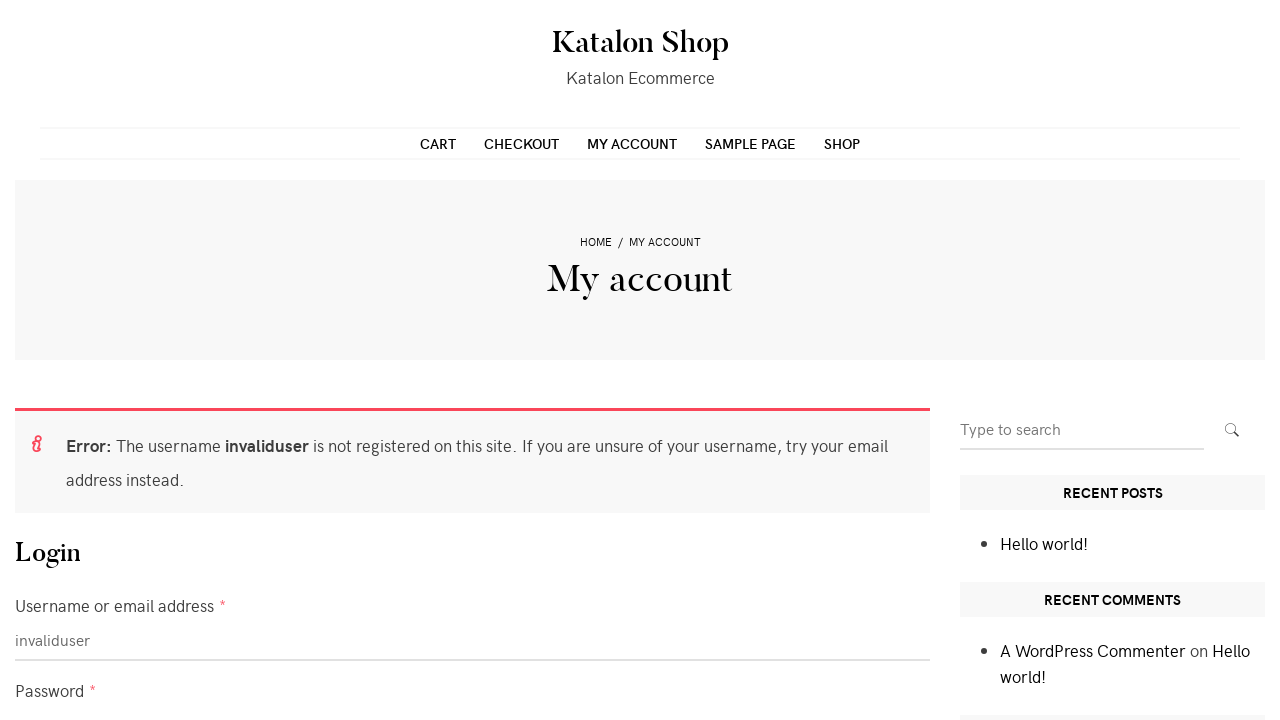

Error message displayed confirming non-existent user error
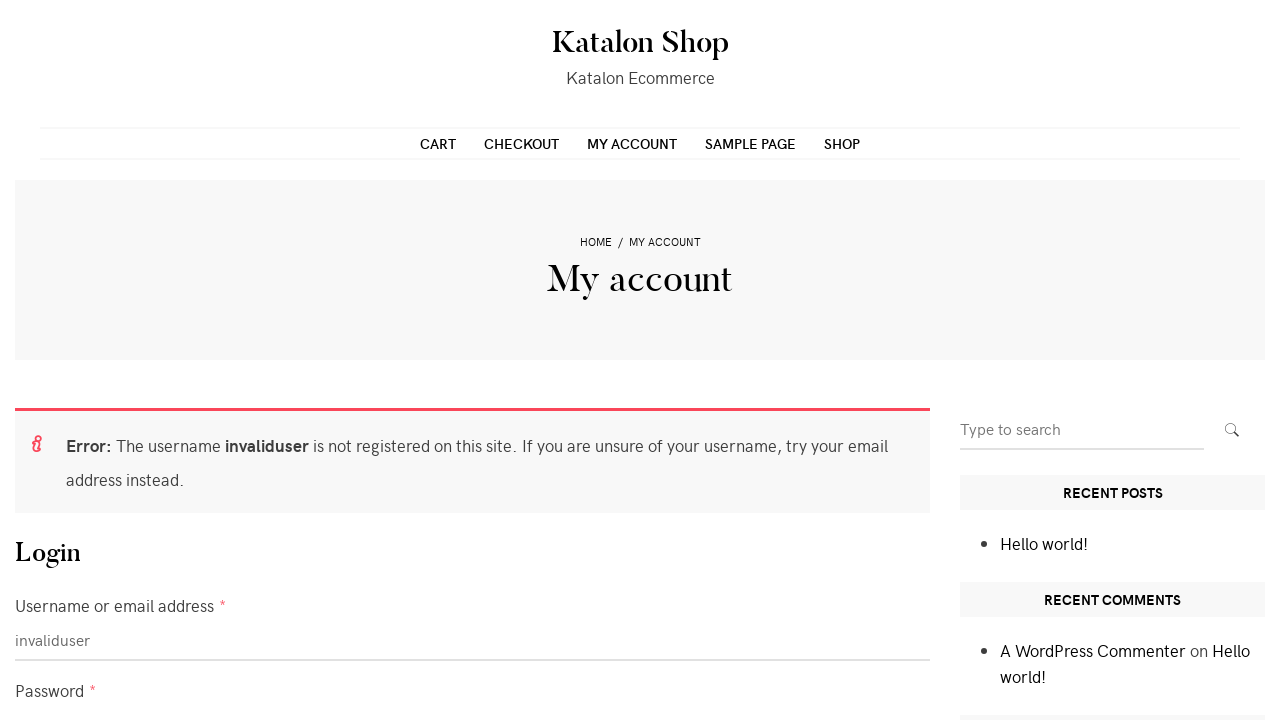

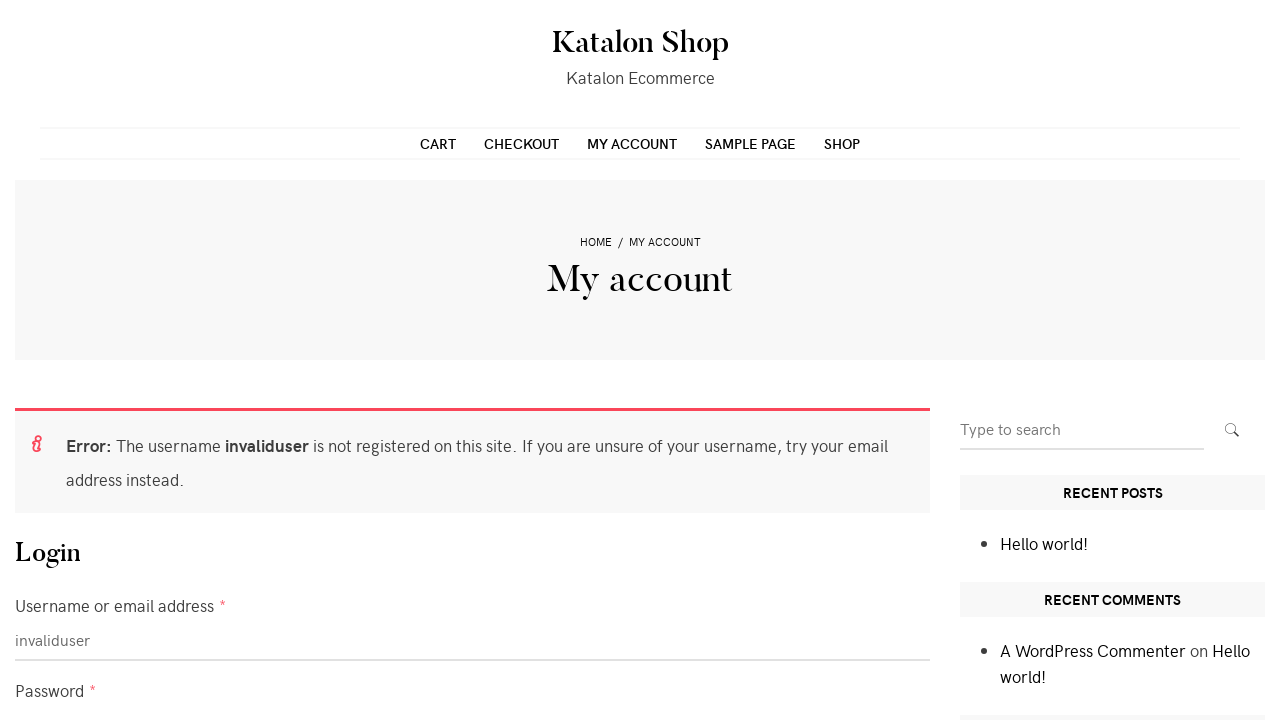